Tests that clicking Clear completed removes all completed items from the list

Starting URL: https://demo.playwright.dev/todomvc

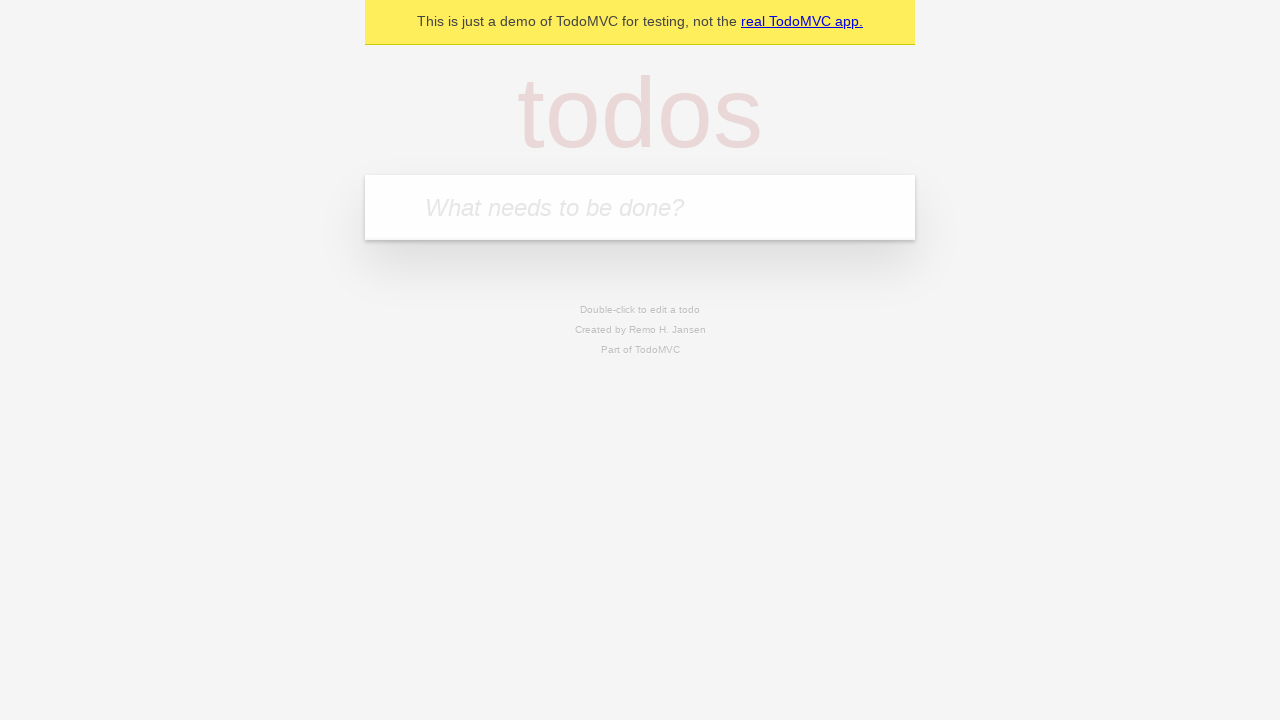

Filled todo input with 'buy some cheese' on internal:attr=[placeholder="What needs to be done?"i]
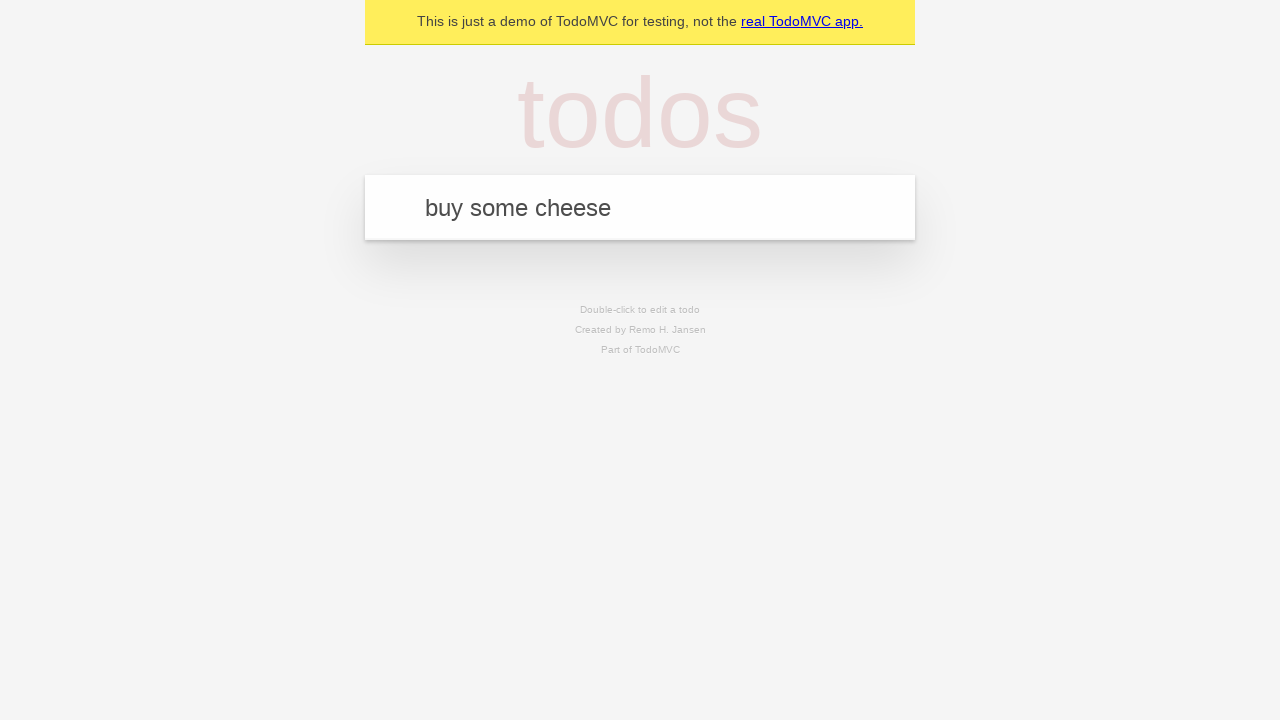

Pressed Enter to add todo 'buy some cheese' on internal:attr=[placeholder="What needs to be done?"i]
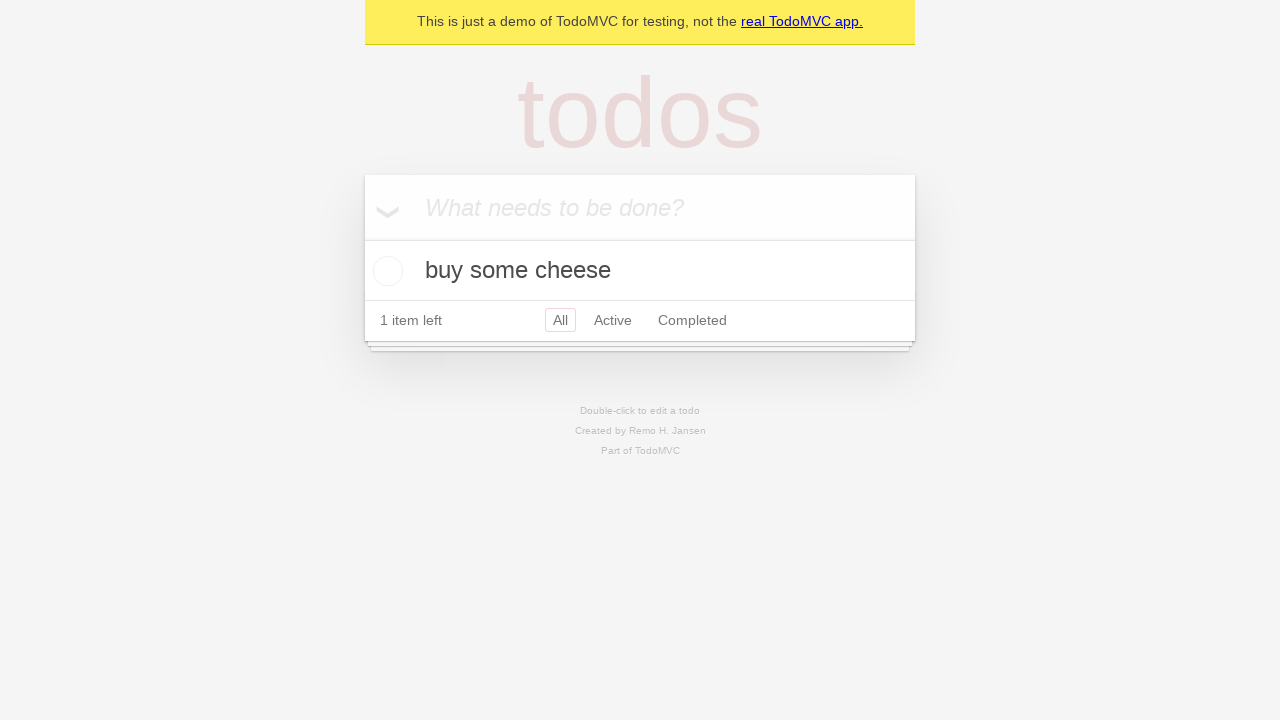

Filled todo input with 'feed the cat' on internal:attr=[placeholder="What needs to be done?"i]
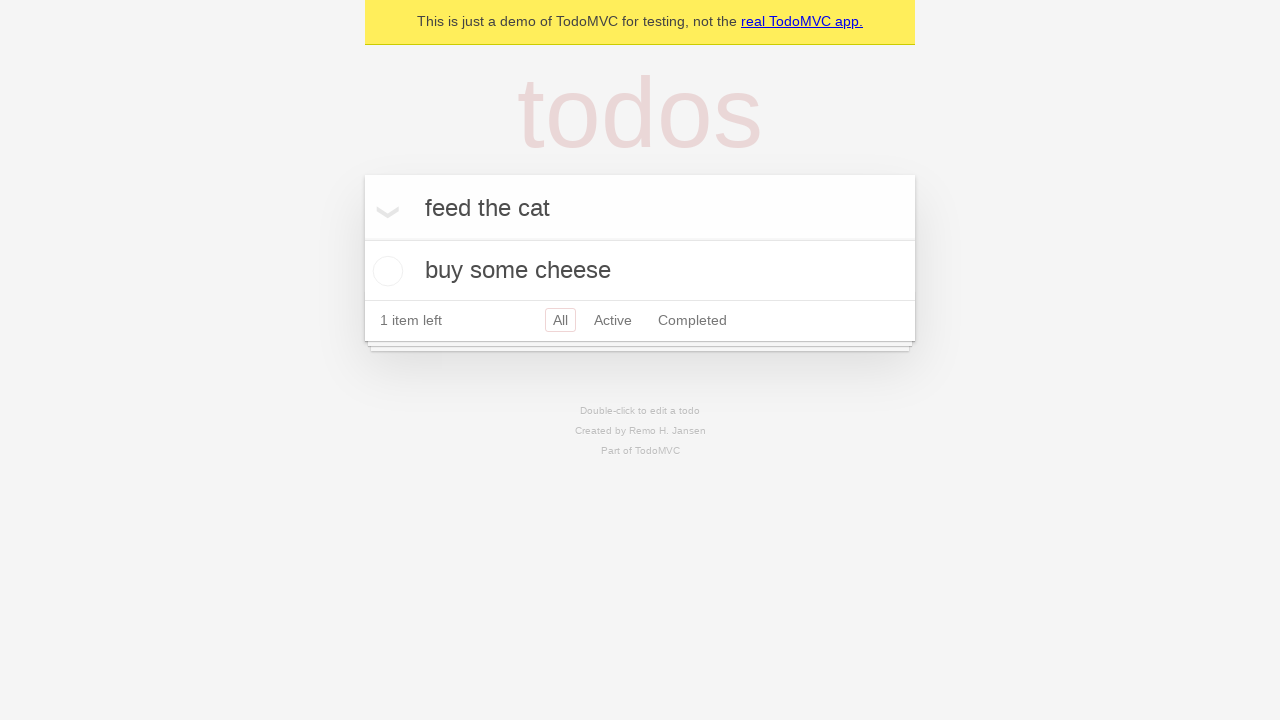

Pressed Enter to add todo 'feed the cat' on internal:attr=[placeholder="What needs to be done?"i]
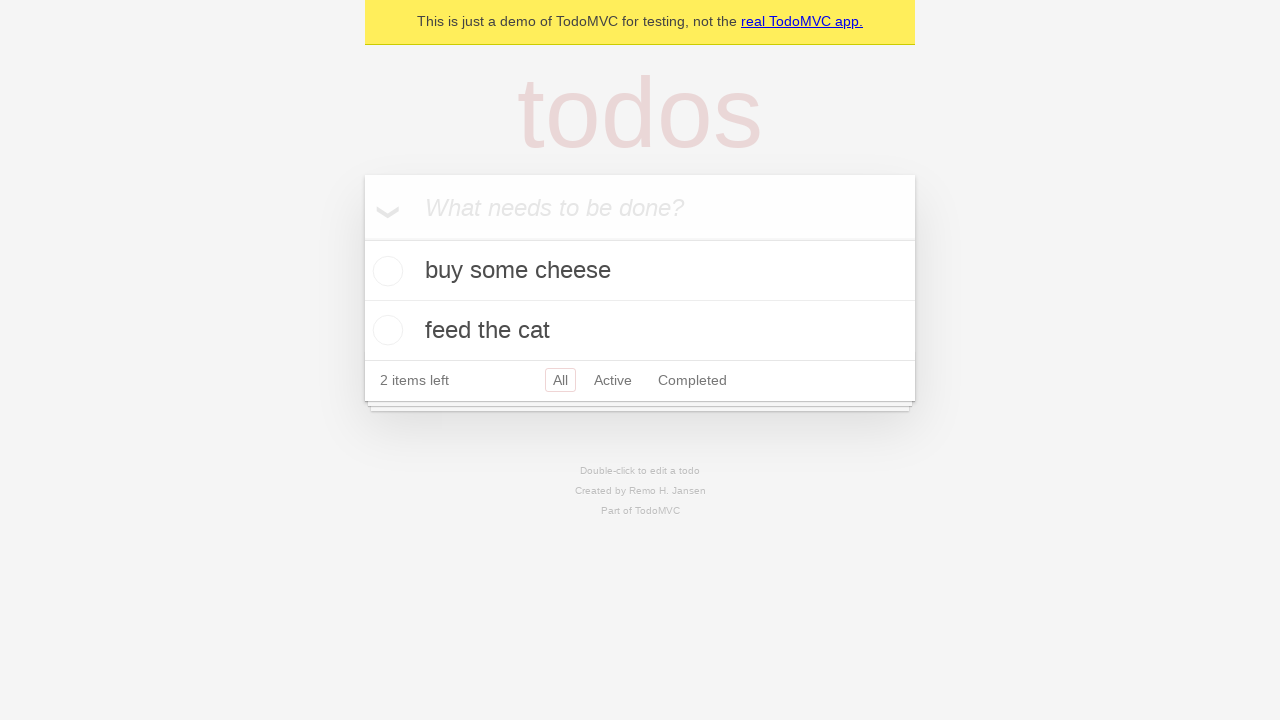

Filled todo input with 'book a doctors appointment' on internal:attr=[placeholder="What needs to be done?"i]
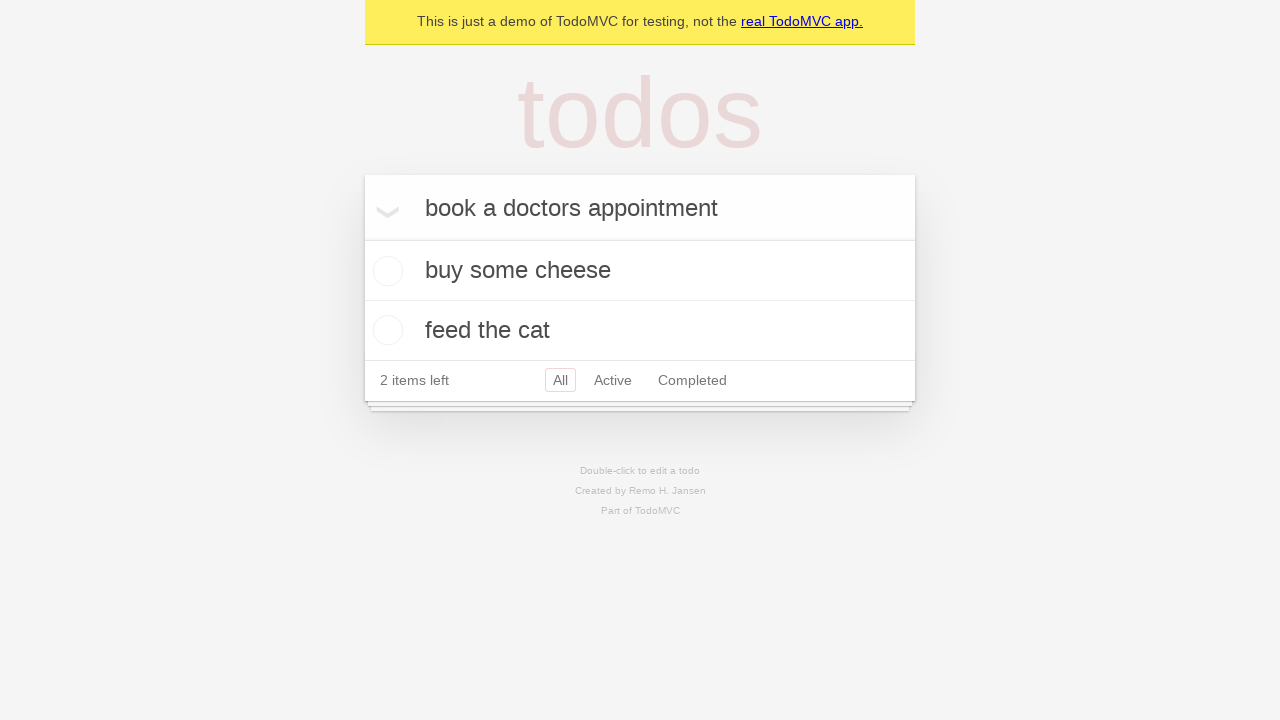

Pressed Enter to add todo 'book a doctors appointment' on internal:attr=[placeholder="What needs to be done?"i]
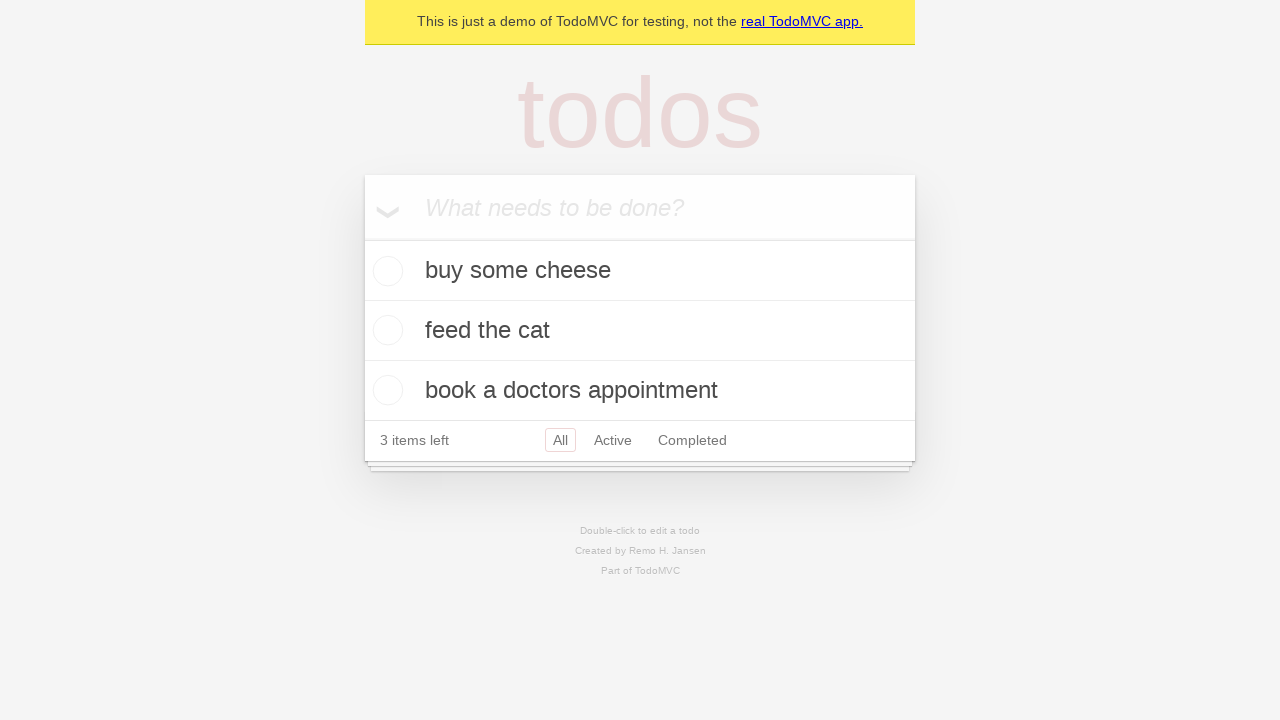

Checked the second todo item as completed at (385, 330) on internal:testid=[data-testid="todo-item"s] >> nth=1 >> internal:role=checkbox
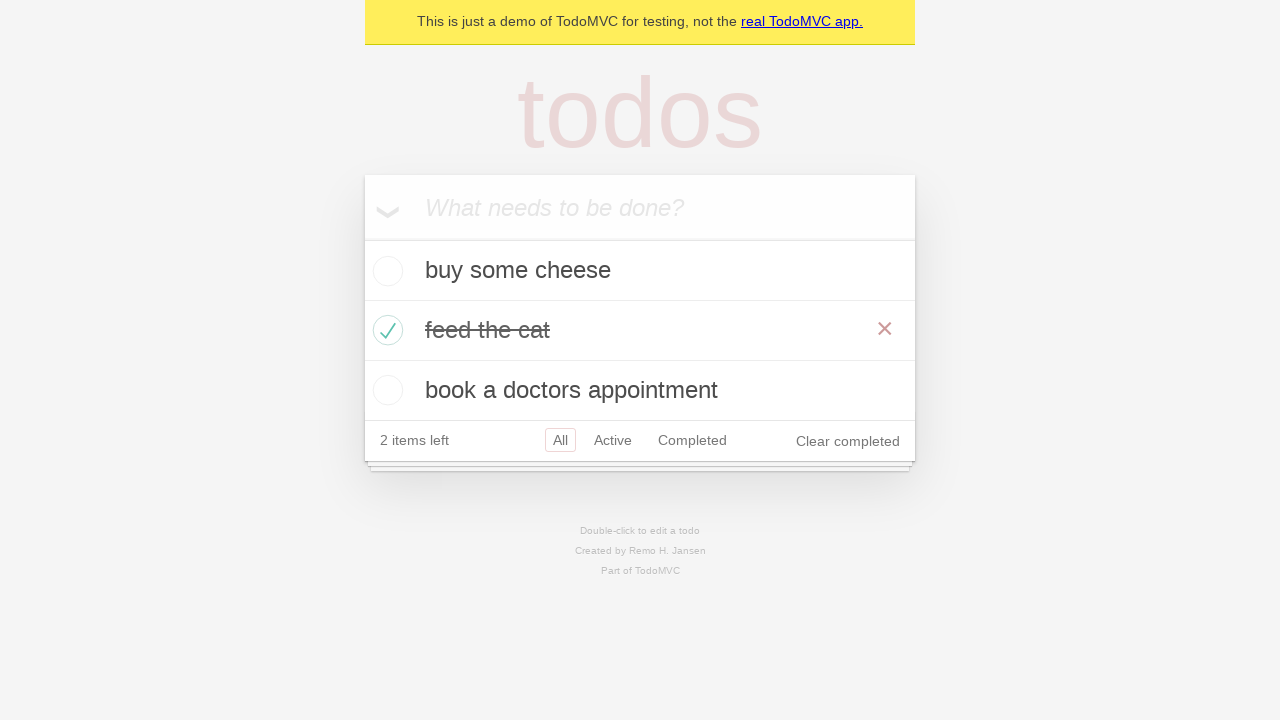

Clicked 'Clear completed' button to remove completed items at (848, 441) on internal:role=button[name="Clear completed"i]
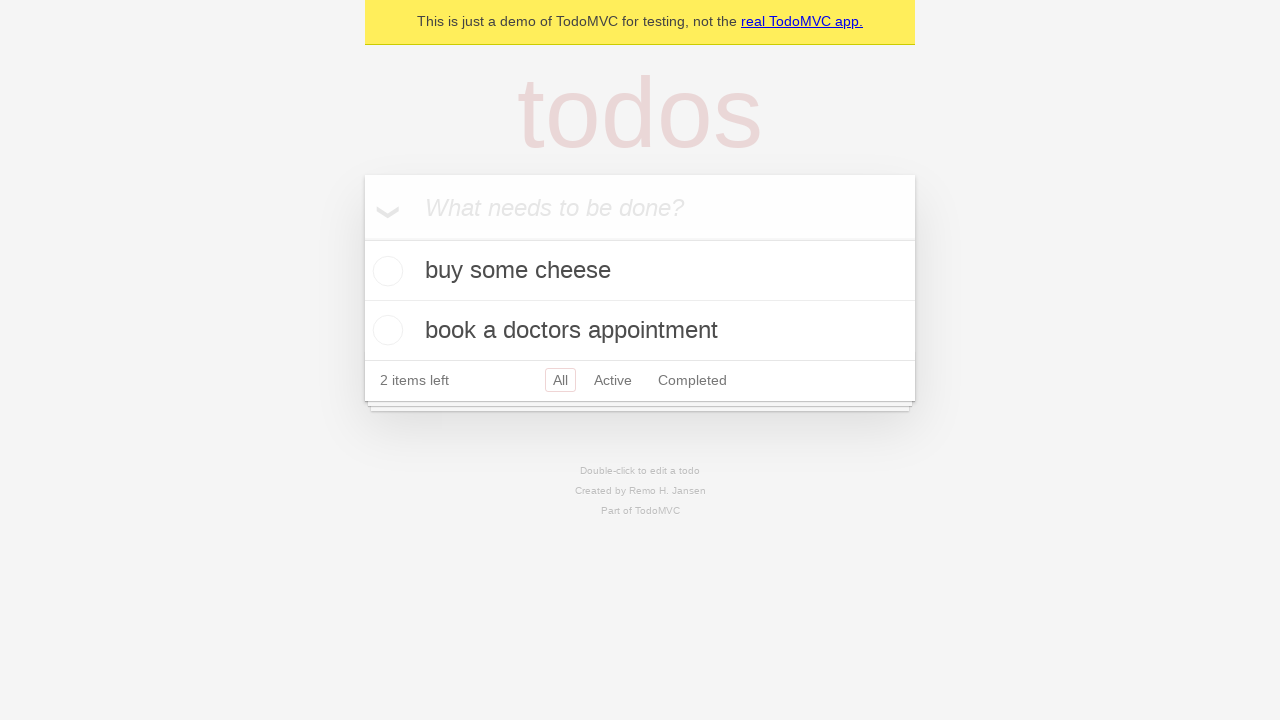

Waited for remaining todo items to be present in DOM
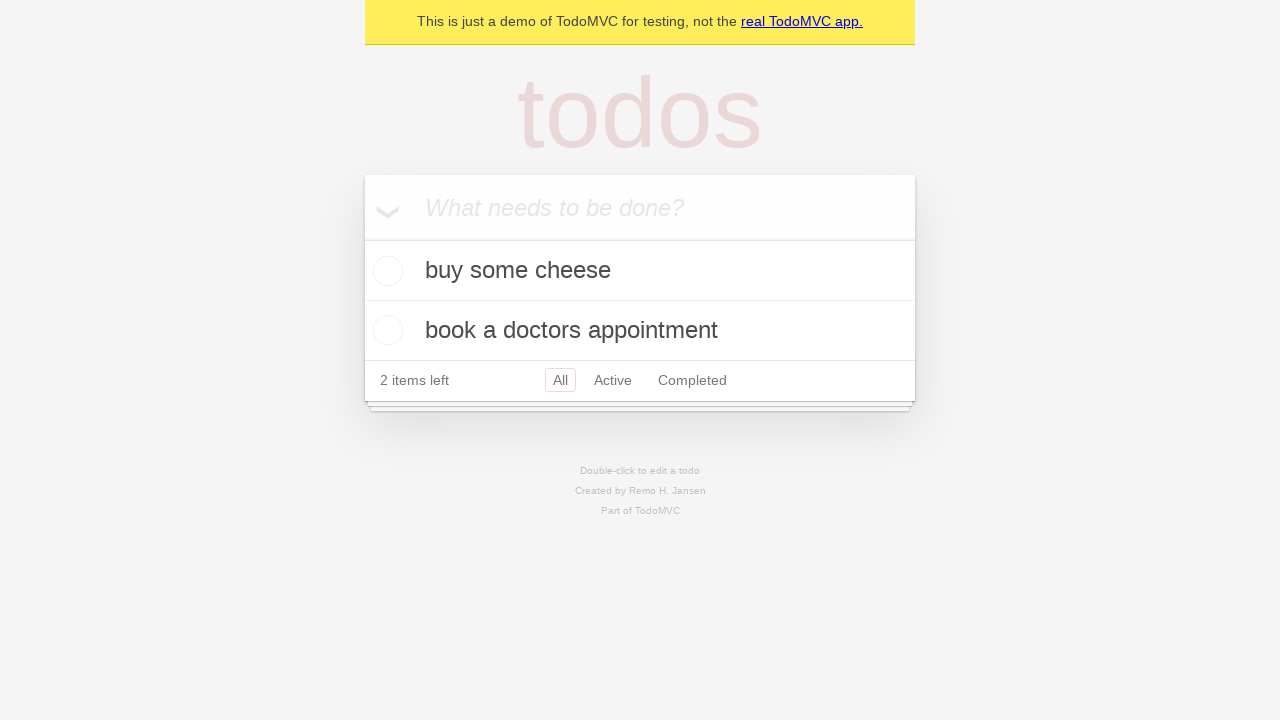

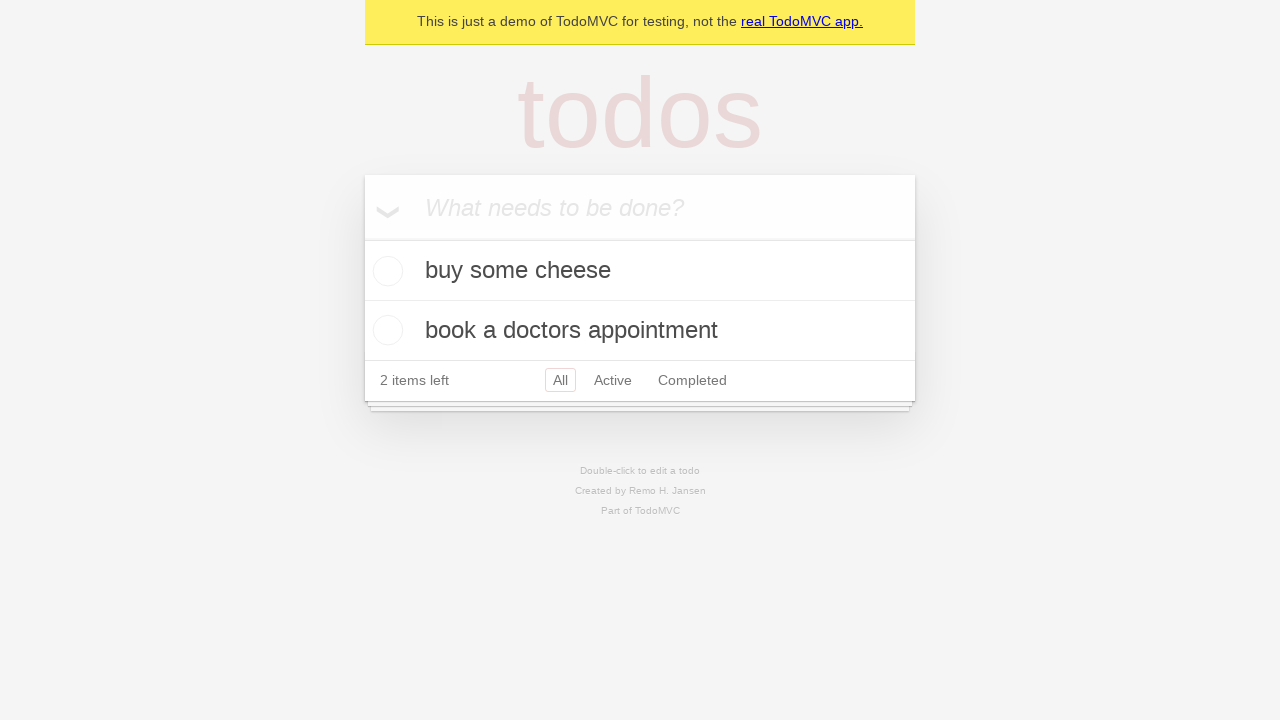